Tests checking if the Get Started button is displayed on WebdriverIO website

Starting URL: https://webdriver.io

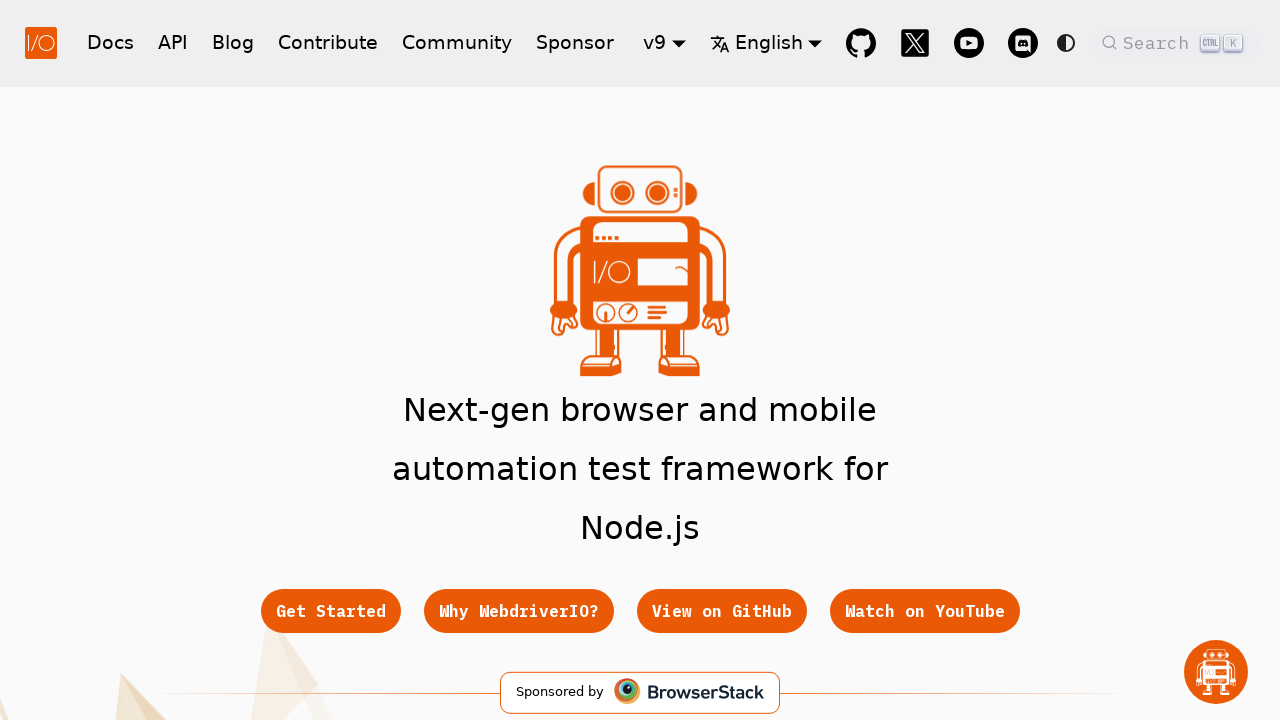

Navigated to WebdriverIO website
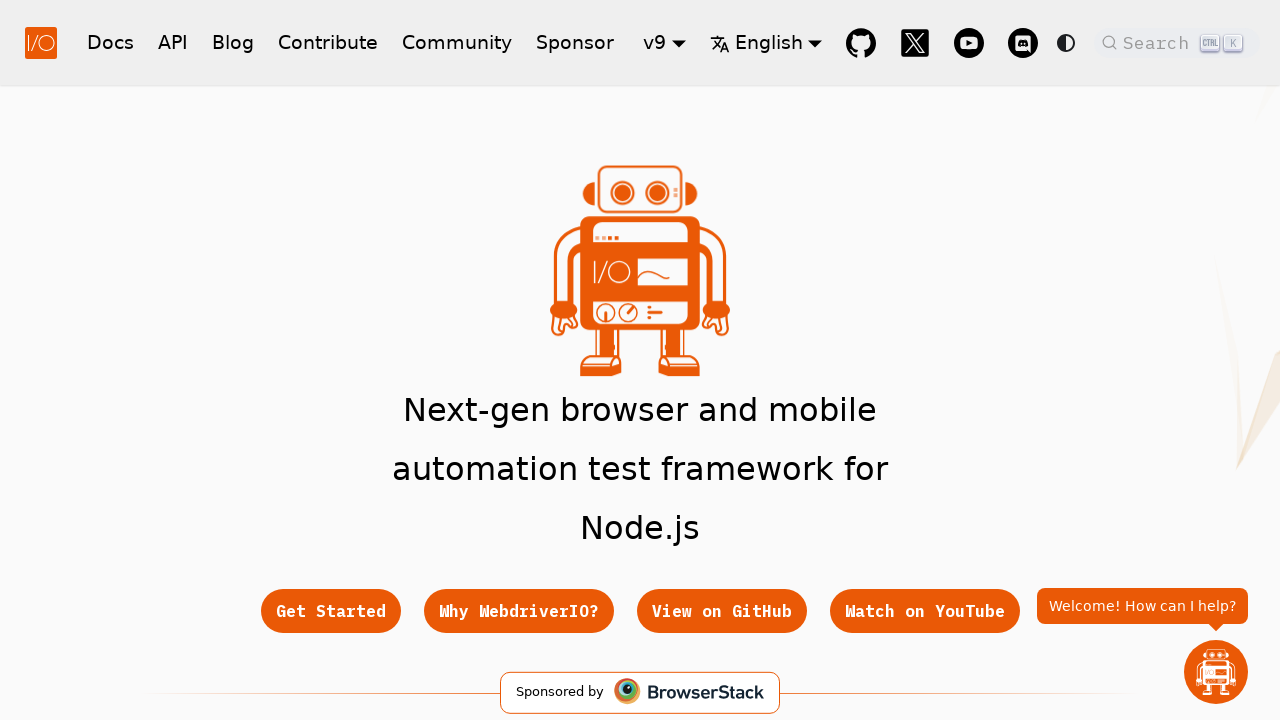

Located Get Started button element
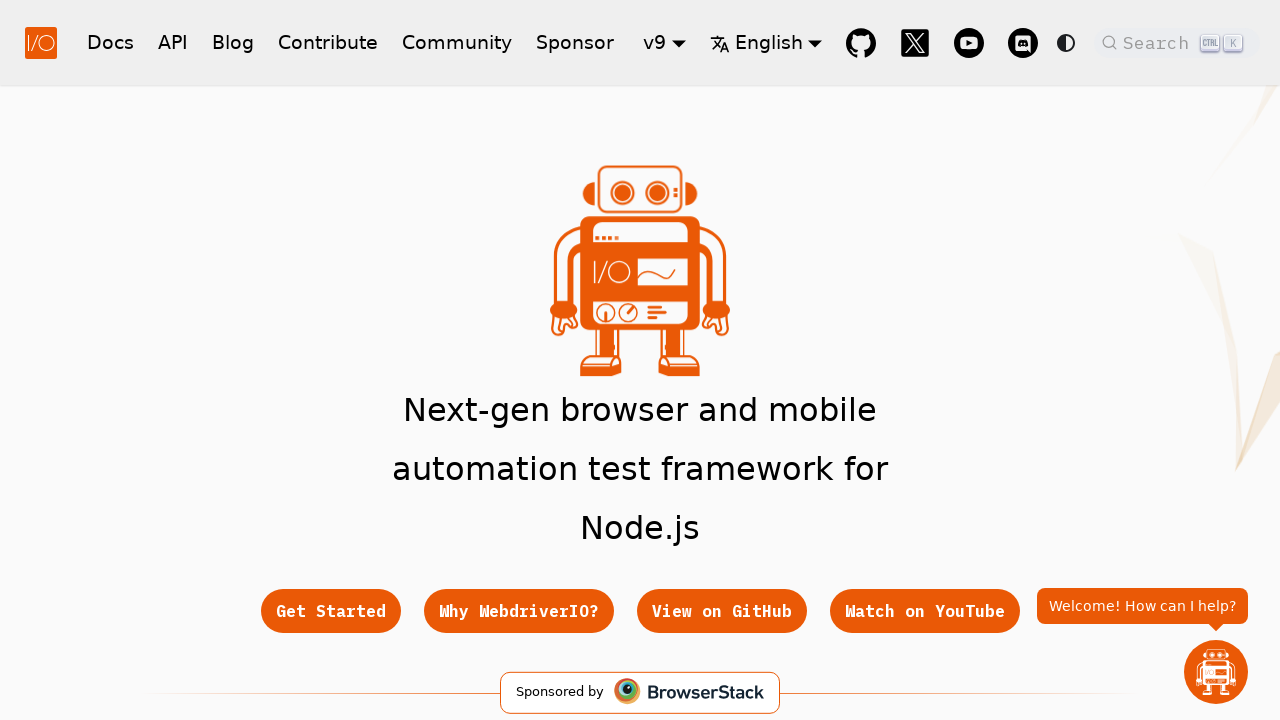

Get Started button appeared on page
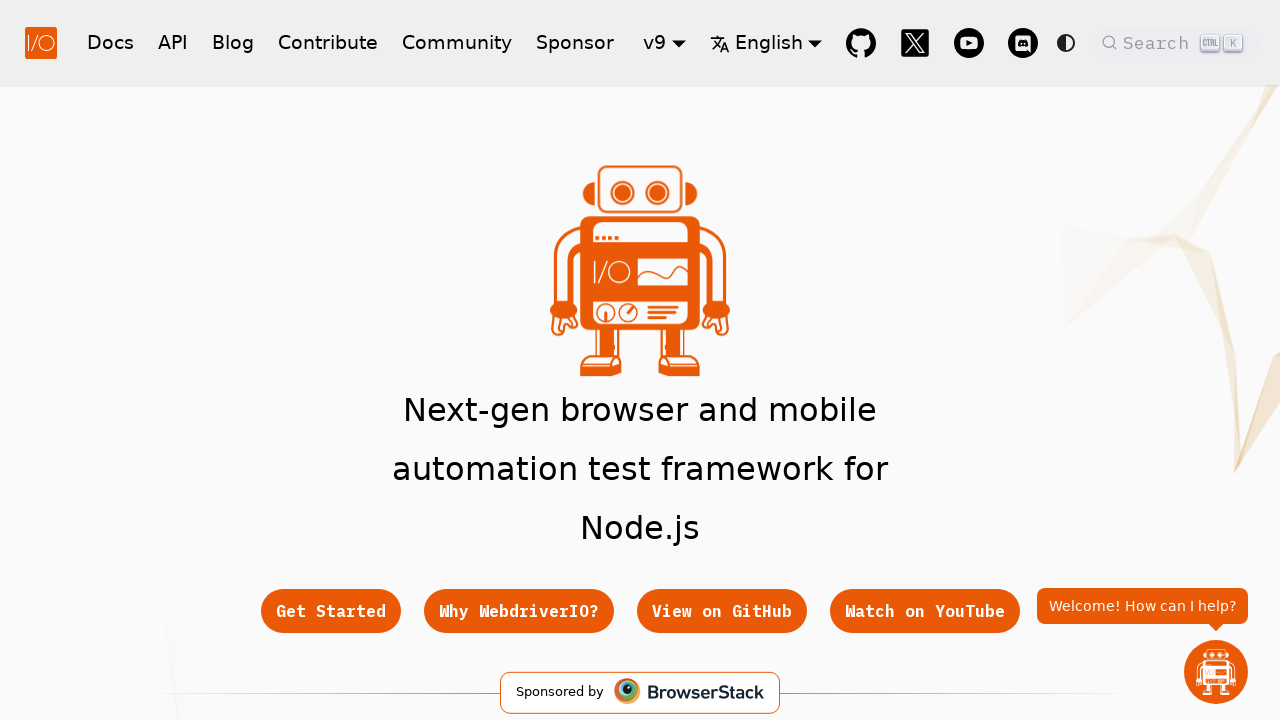

Checked if Get Started button is visible: True
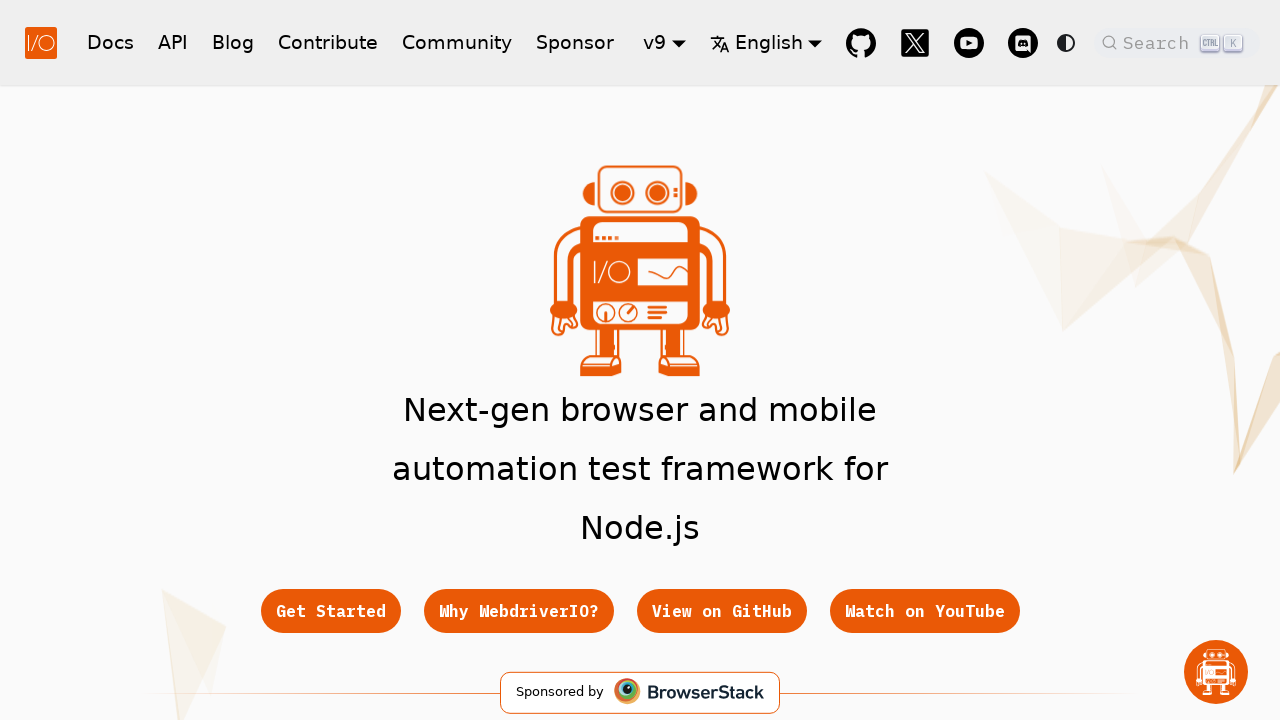

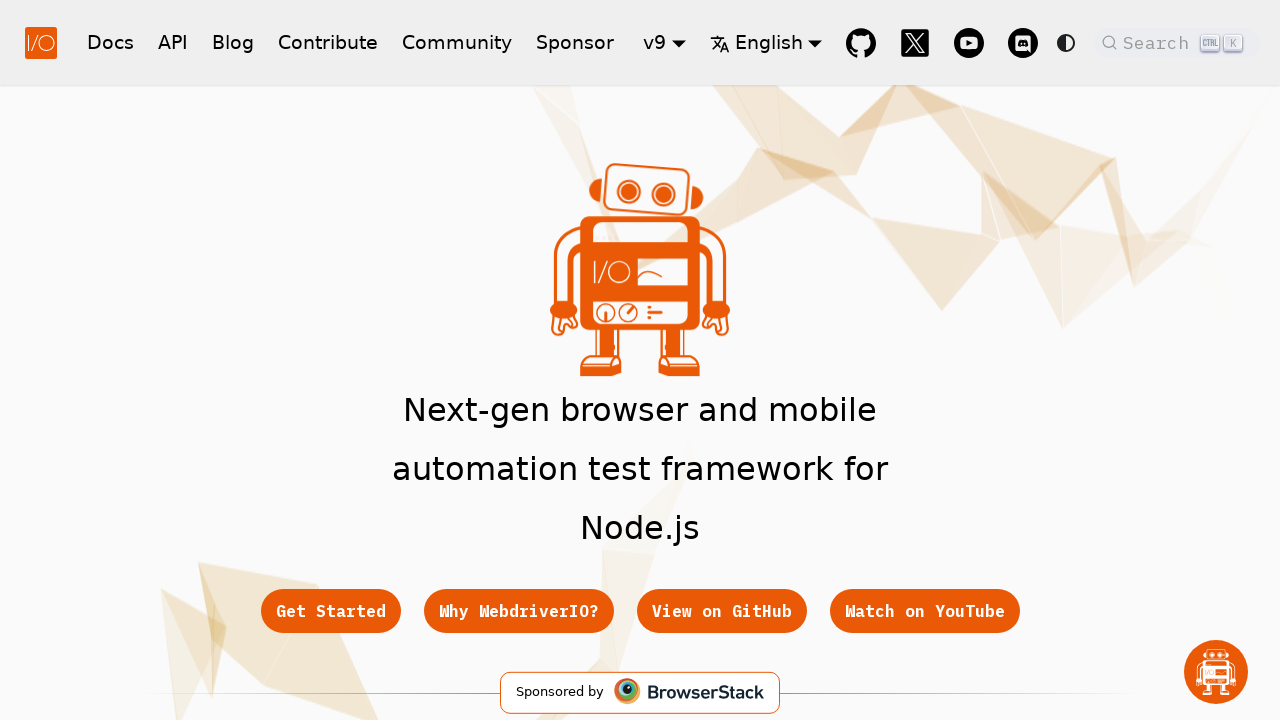